Waits for a specific price to appear, books an item, then solves a mathematical challenge by calculating and submitting the result

Starting URL: http://suninjuly.github.io/explicit_wait2.html

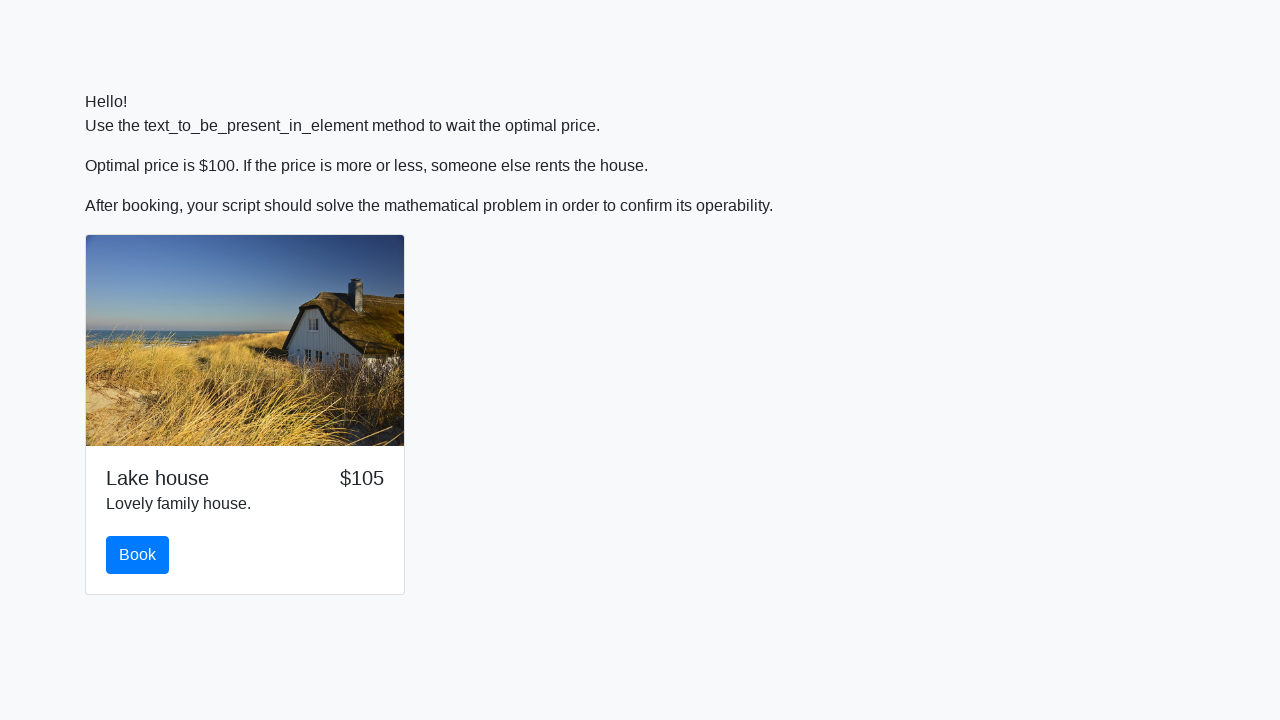

Waited for price to reach $100
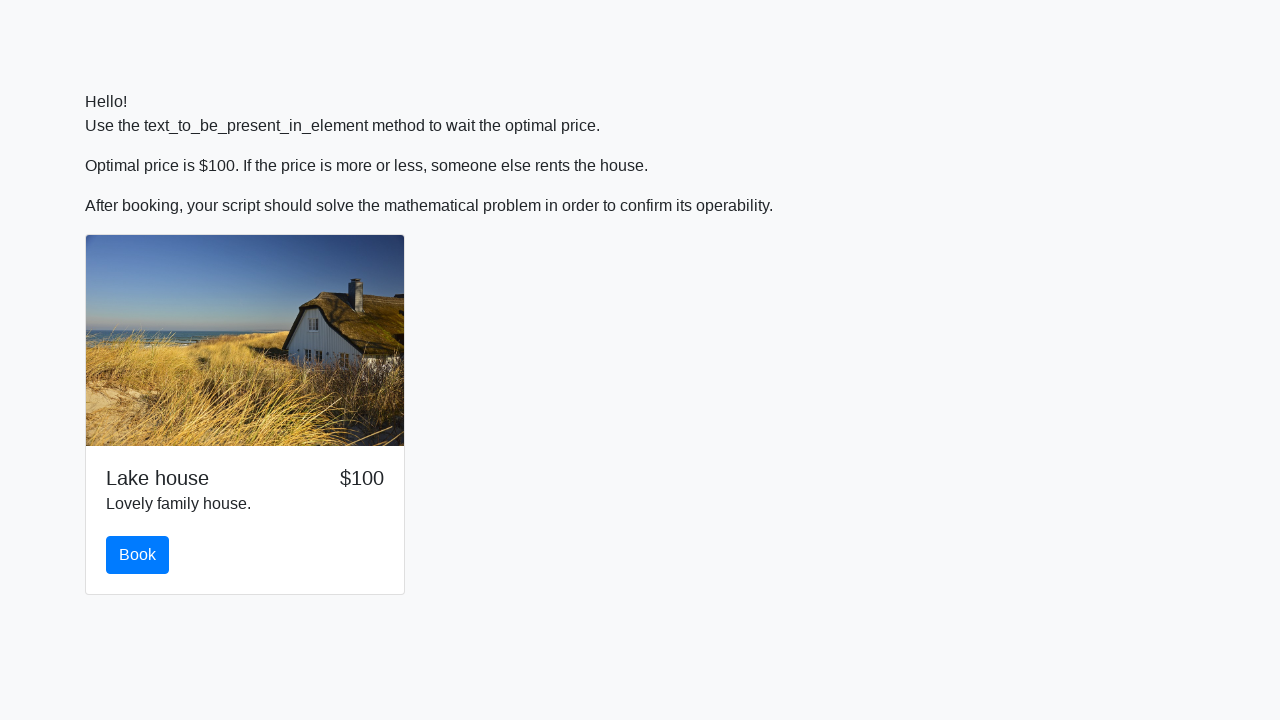

Clicked the book button at (138, 555) on #book
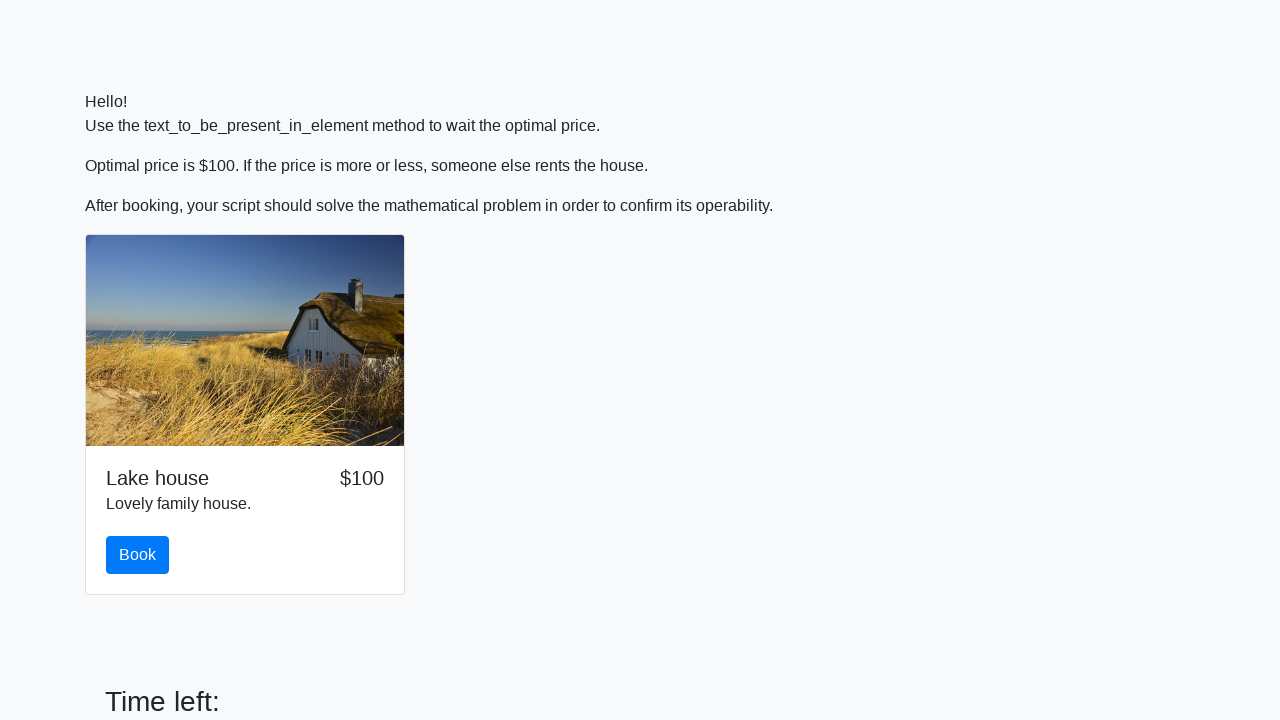

Retrieved input value: 655
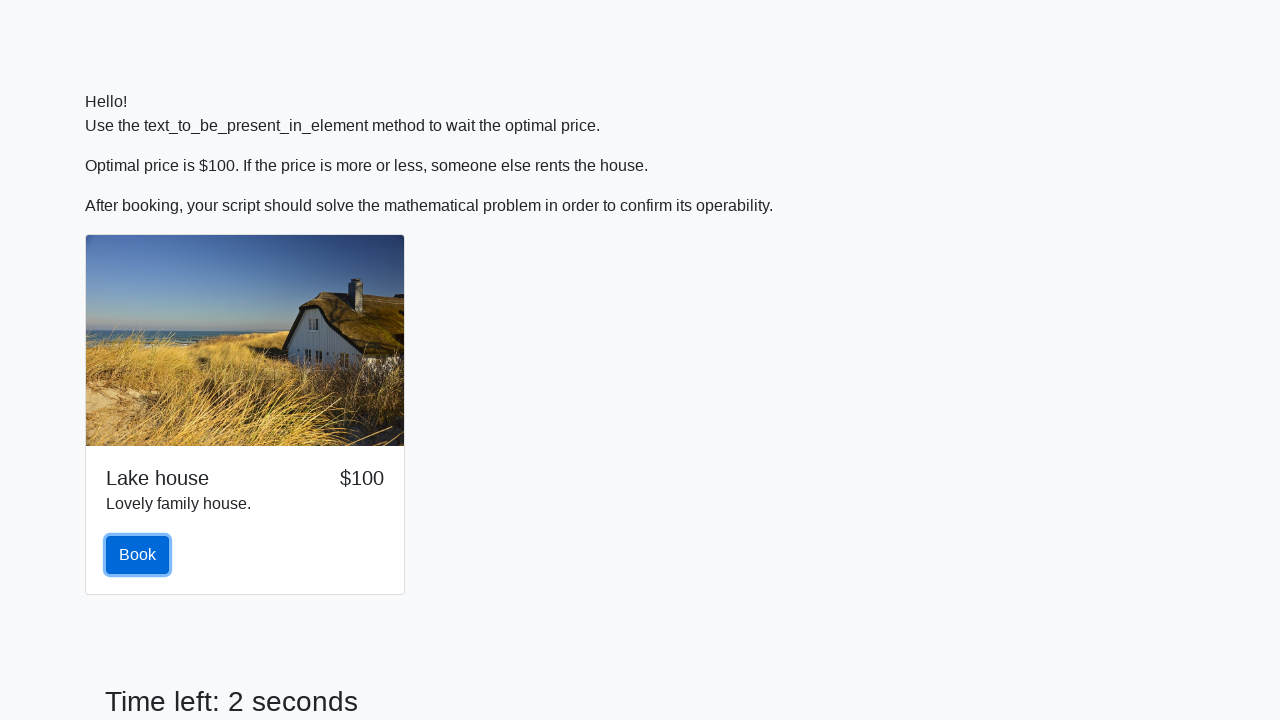

Calculated mathematical result: 2.484663125673629
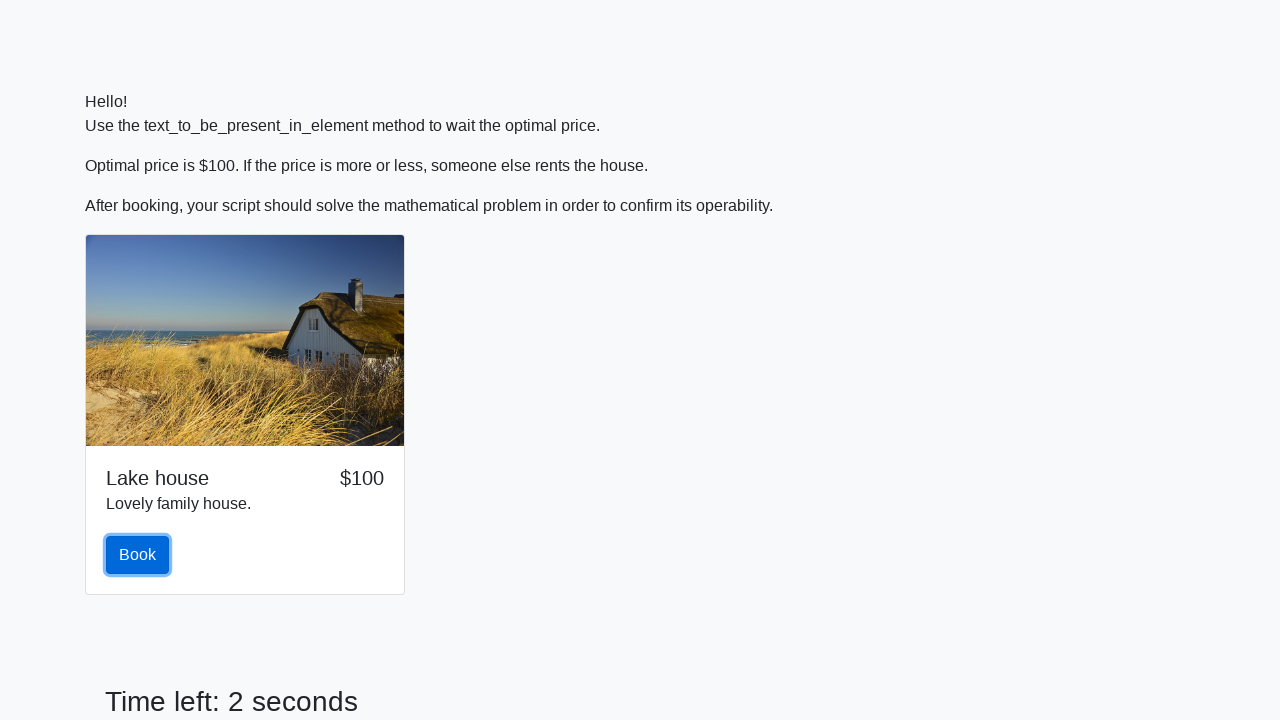

Filled answer field with calculated result on #answer
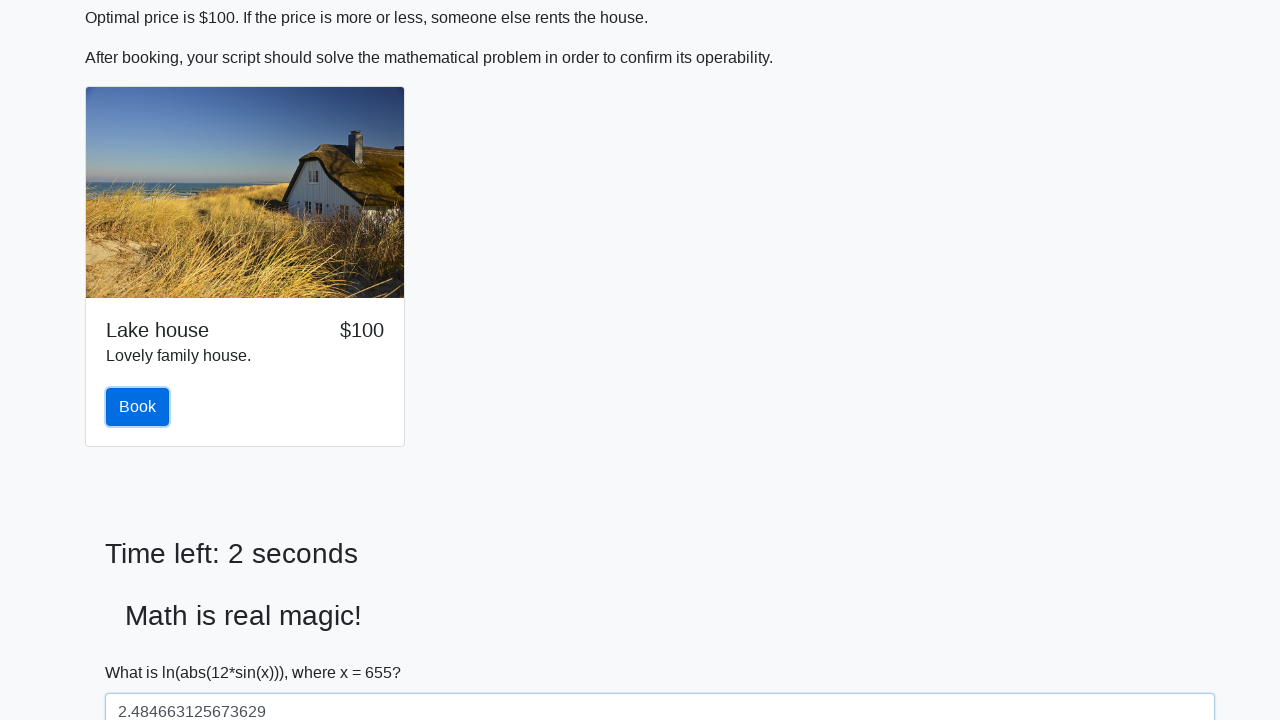

Clicked solve button to submit answer at (143, 651) on #solve
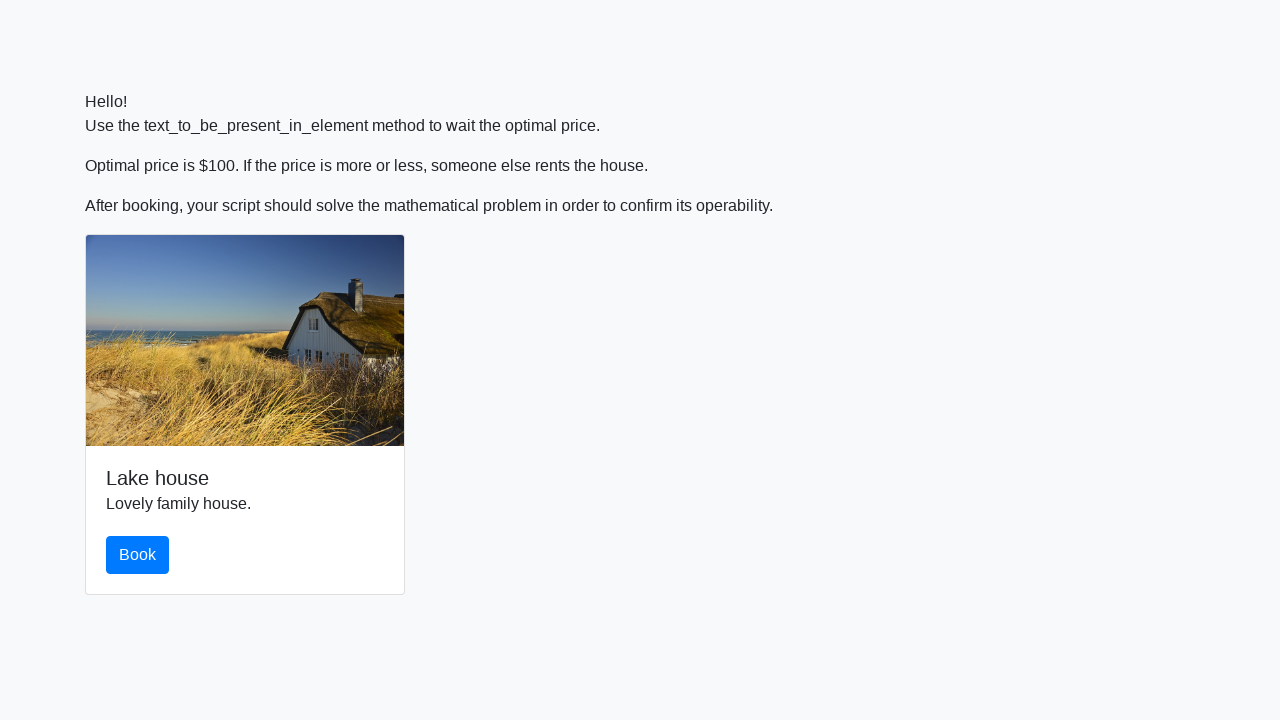

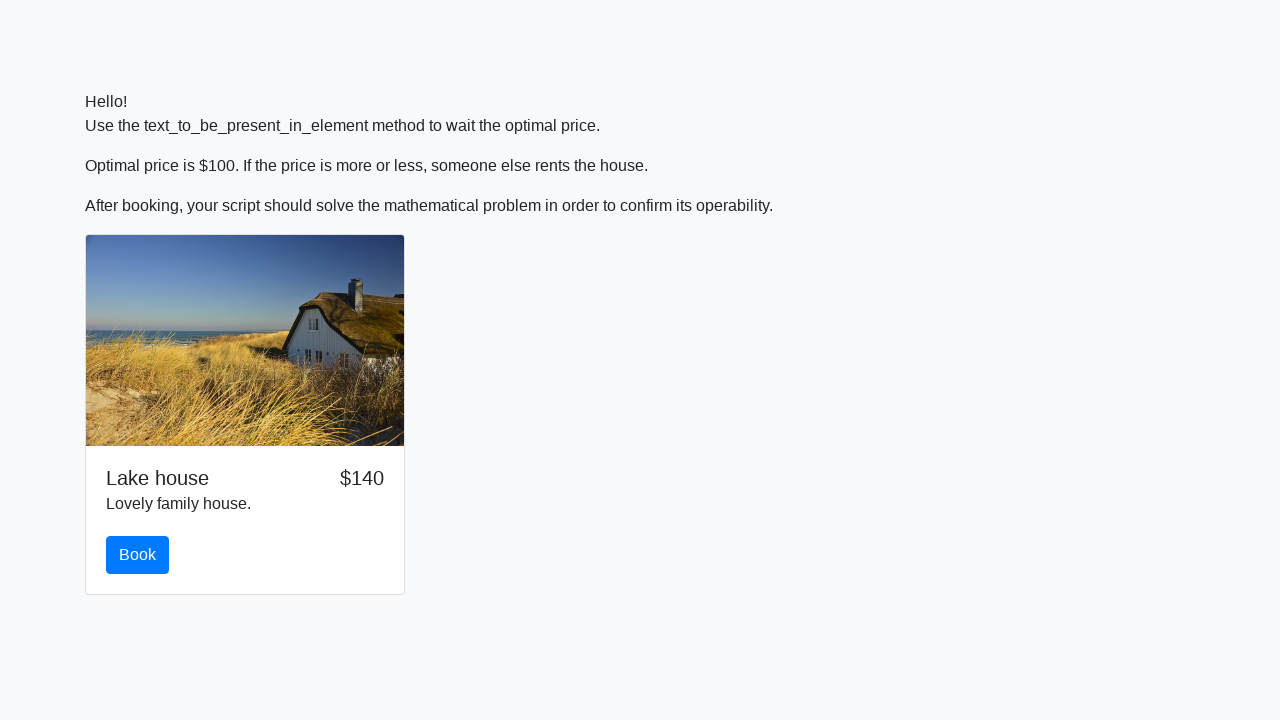